Tests sorting the Due column in descending order by clicking the column header twice and verifying the values are sorted in reverse order.

Starting URL: http://the-internet.herokuapp.com/tables

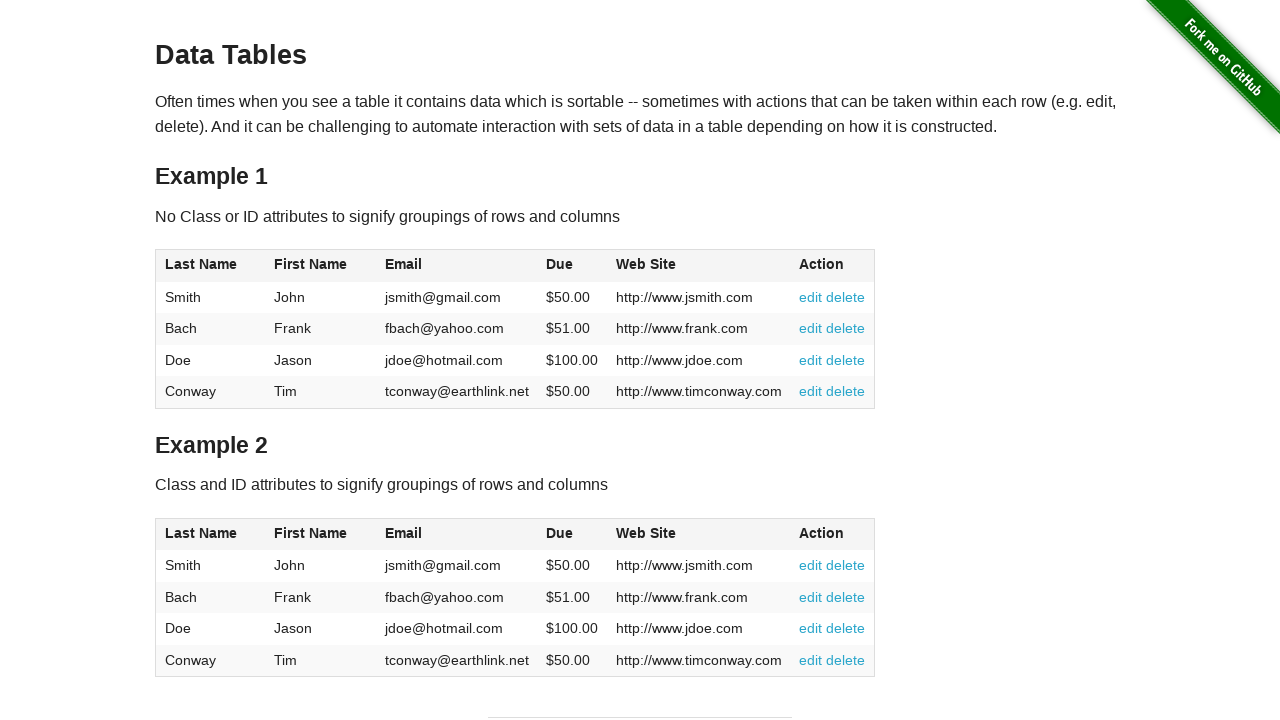

Clicked Due column header first time for ascending sort at (572, 266) on #table1 thead tr th:nth-child(4)
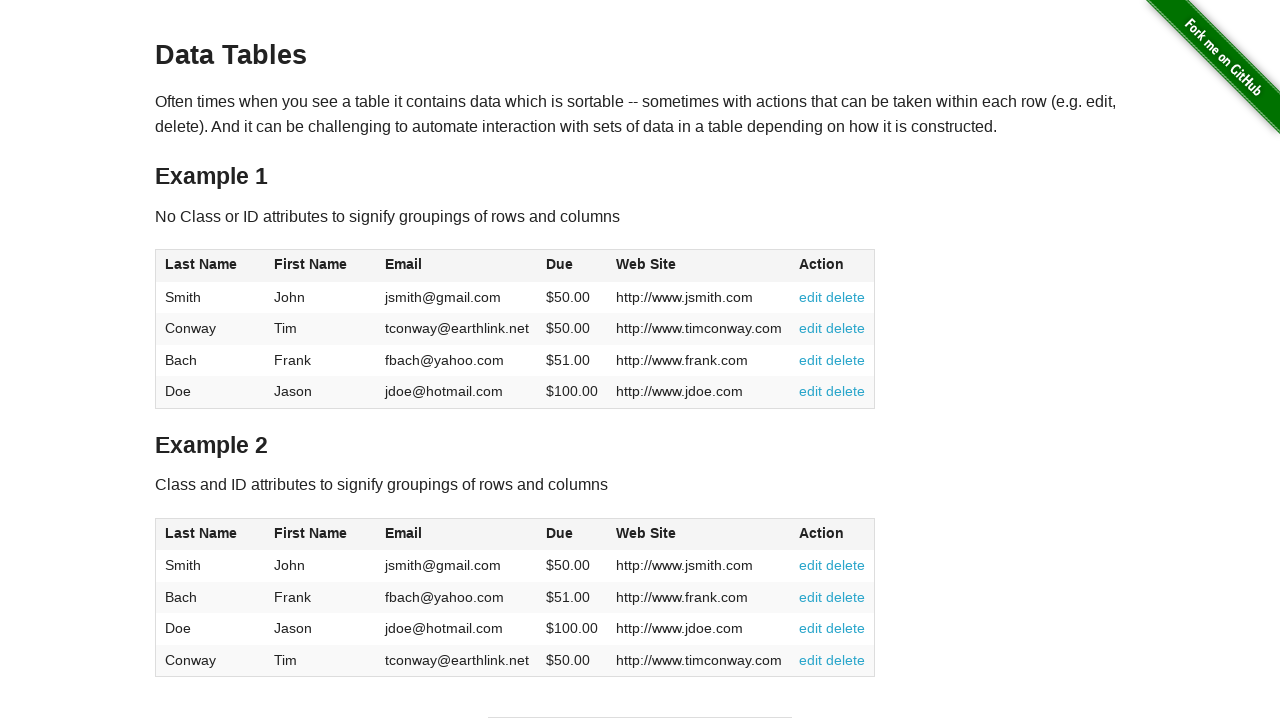

Clicked Due column header second time for descending sort at (572, 266) on #table1 thead tr th:nth-child(4)
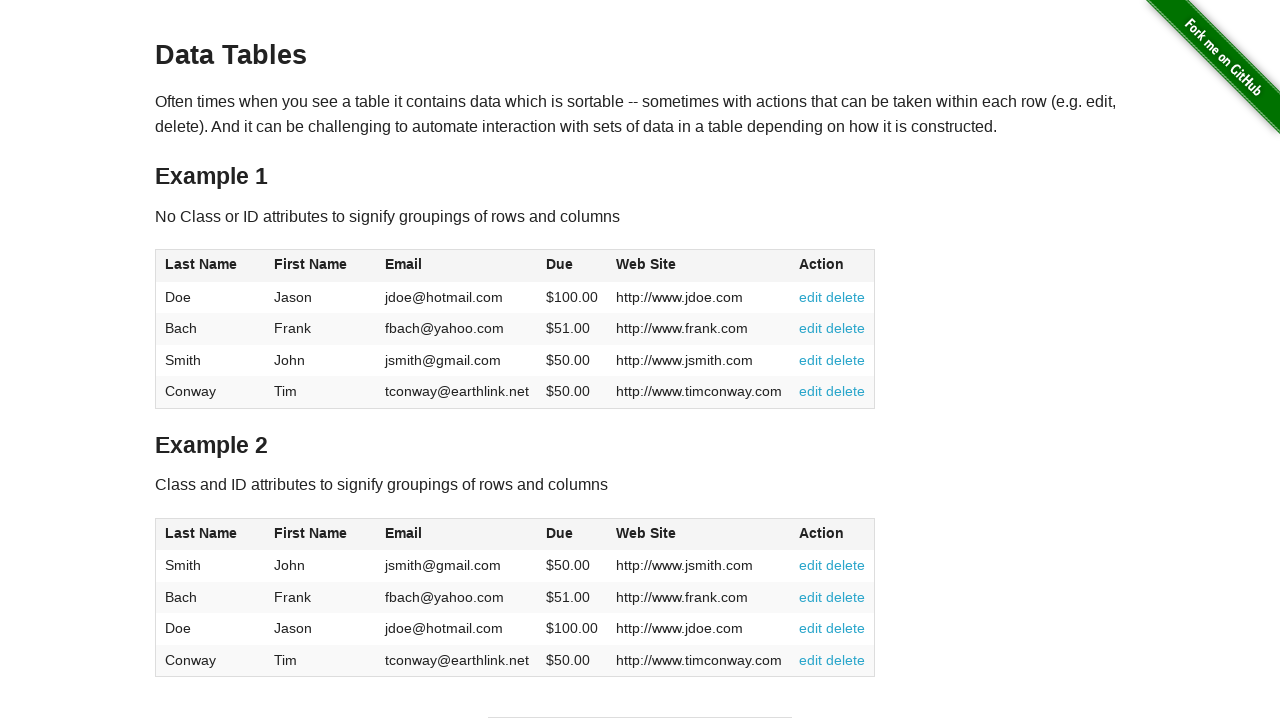

Table sorted in descending order by Due column
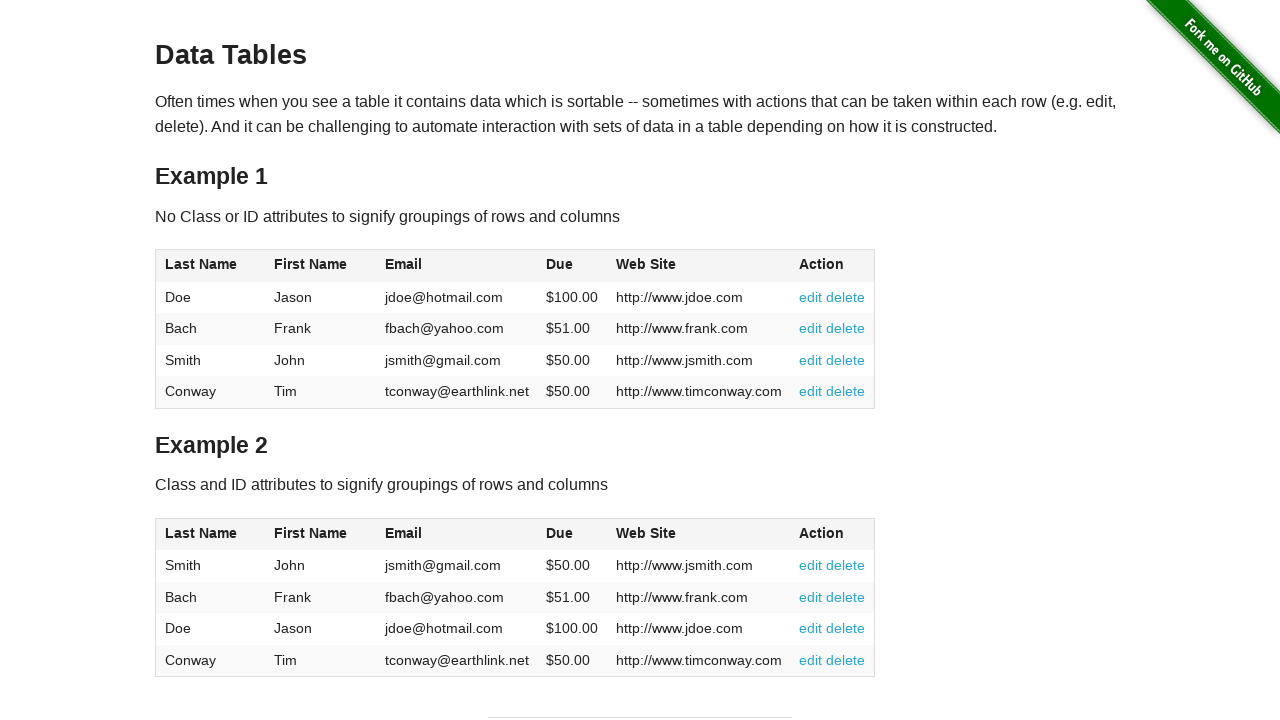

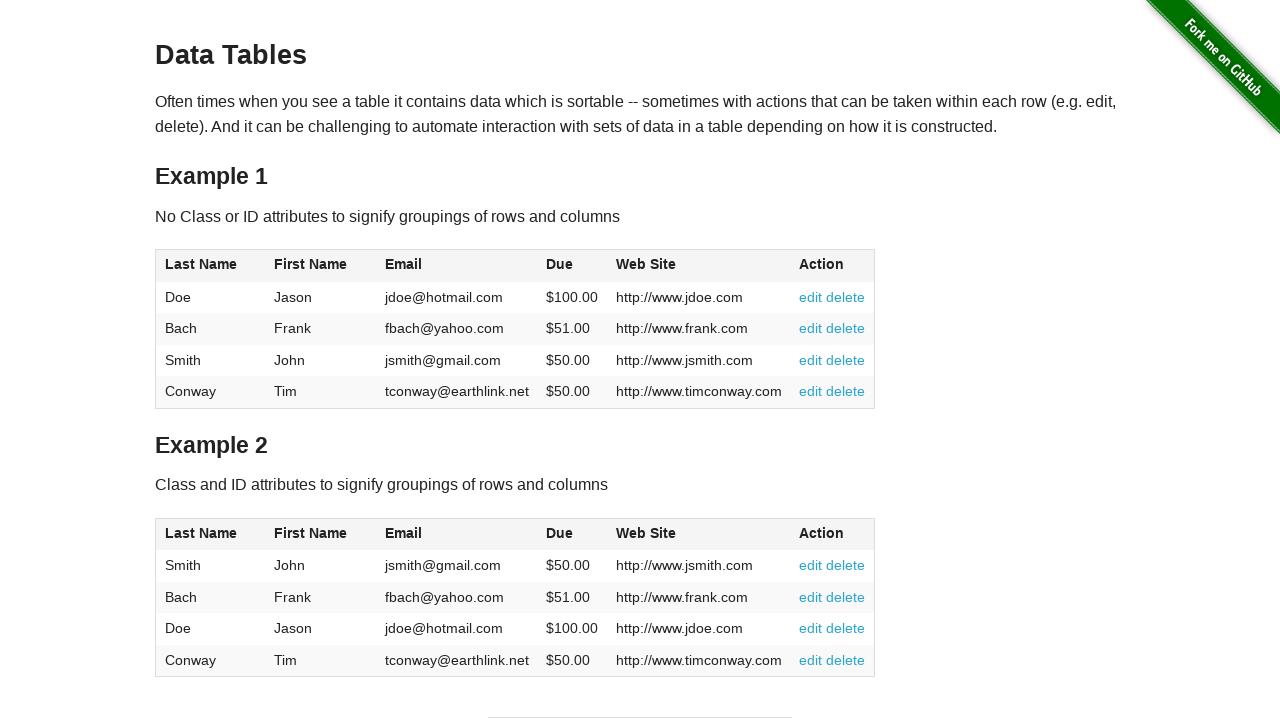